Tests clicking a button that changes the page title text, waiting for the text change to occur.

Starting URL: https://igorsmasc.github.io/praticando_waits/

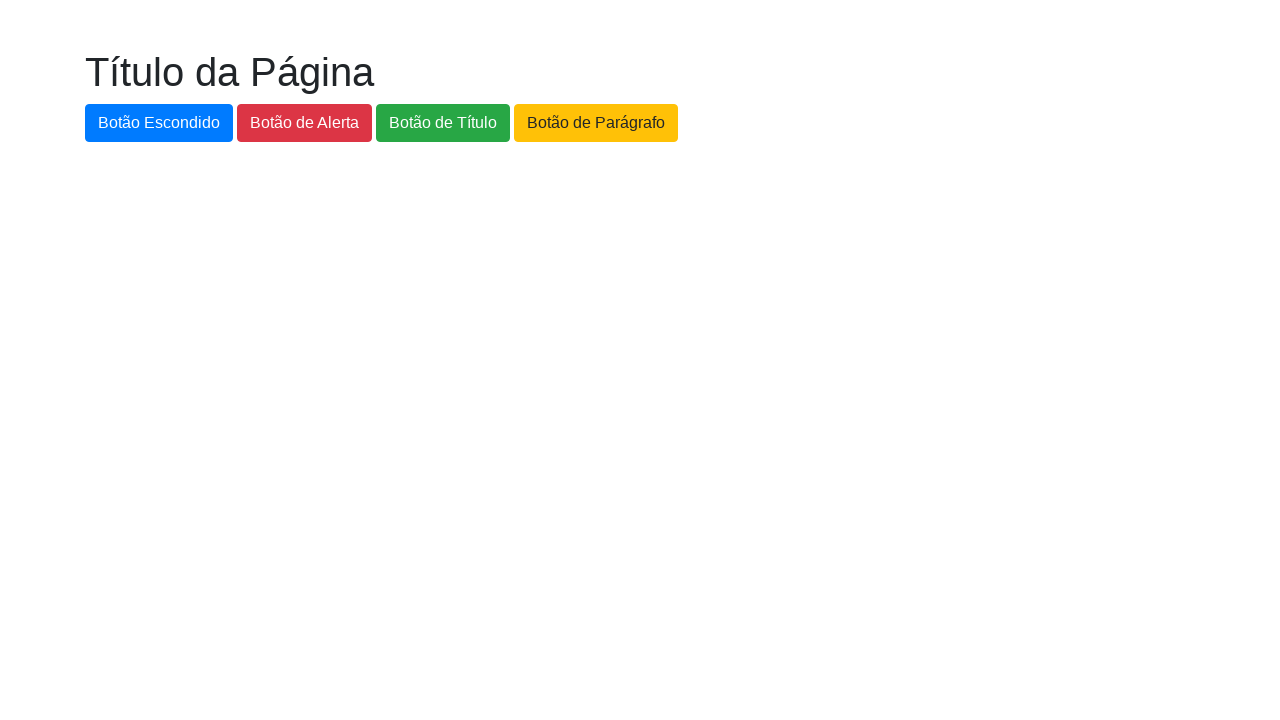

Clicked the title change button at (443, 123) on #botao-titulo
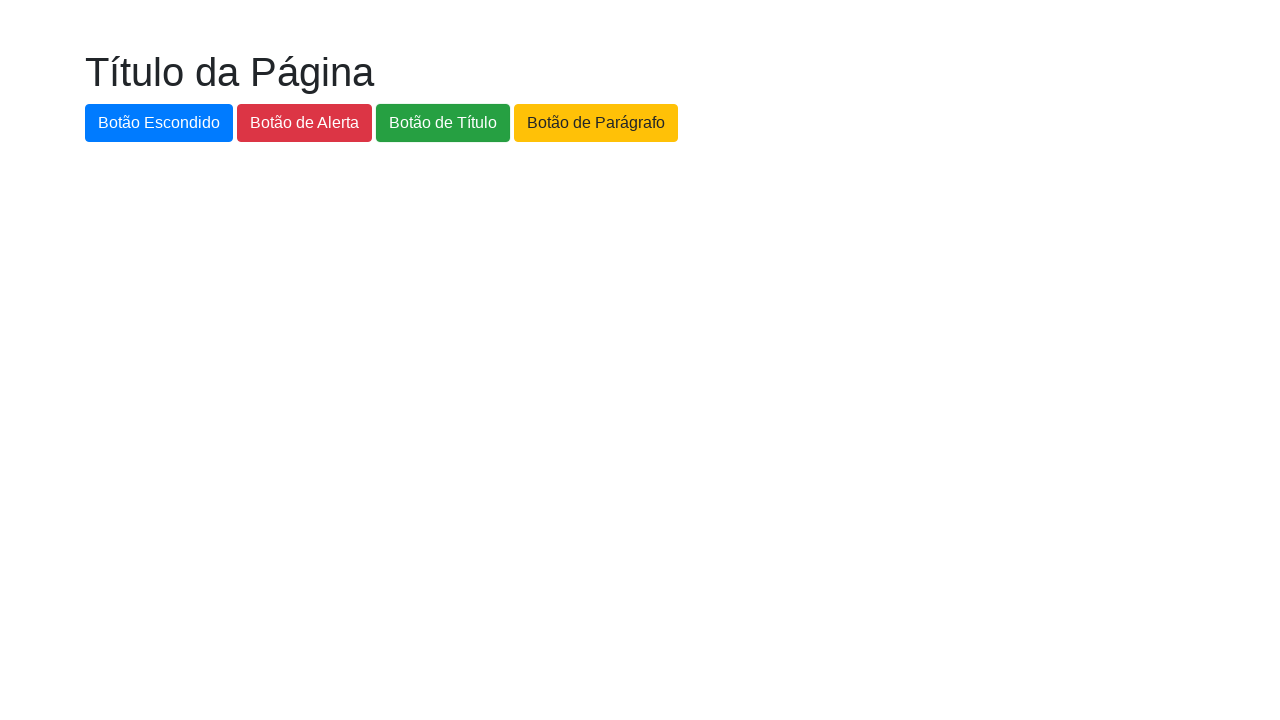

Title element became visible
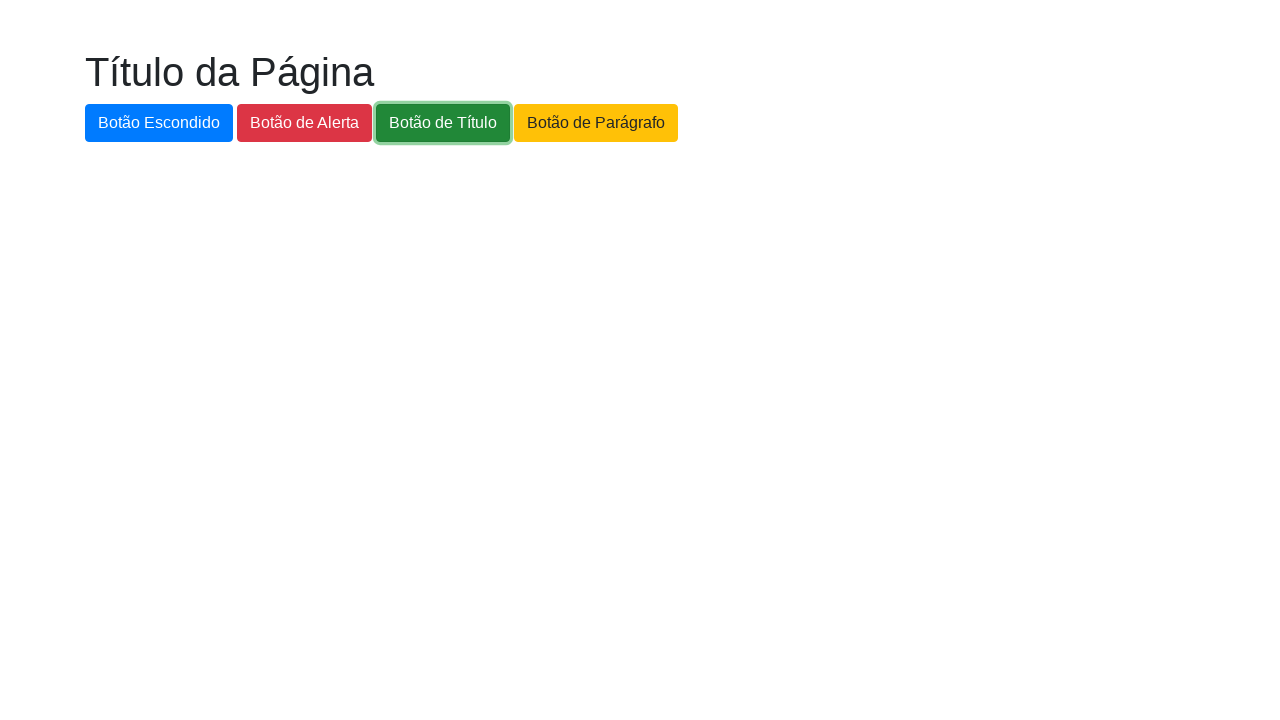

Page title text changed to 'Novo Título da Página'
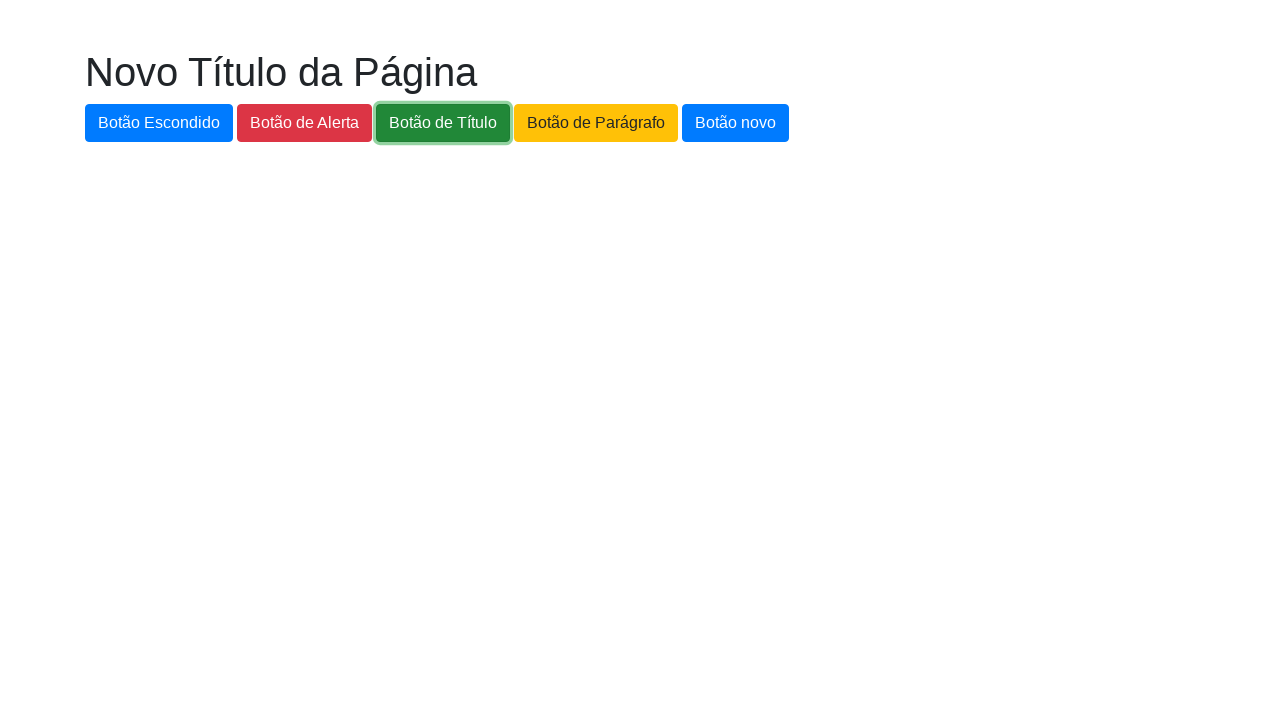

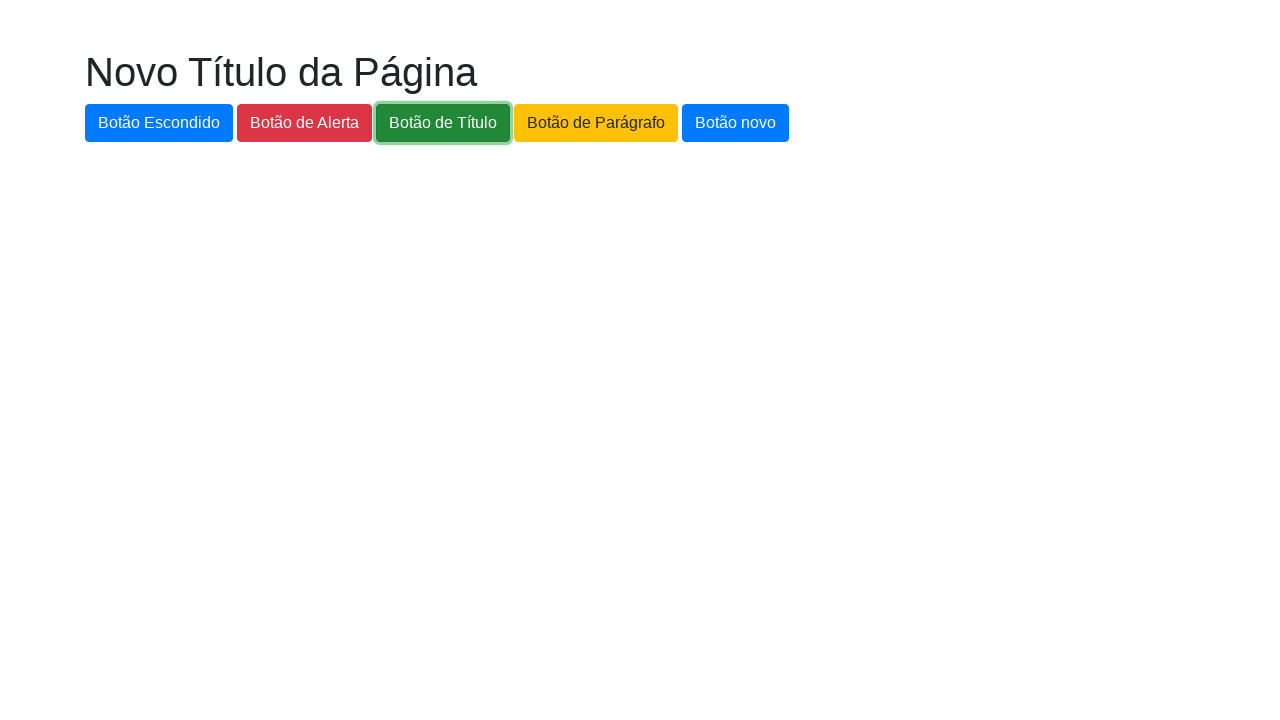